Tests an e-commerce purchase flow by adding a product to cart, navigating to cart, proceeding to checkout, and attempting to place an order.

Starting URL: https://atid.store/product/anchor-bracelet/

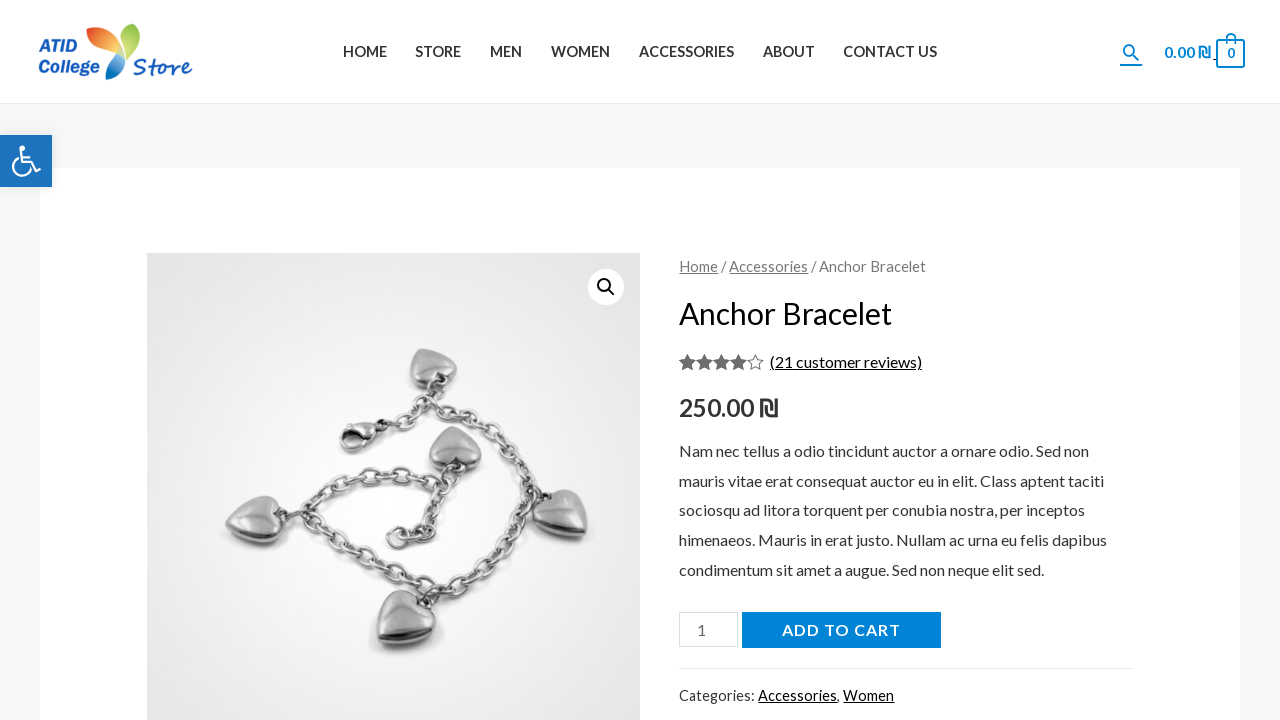

Clicked add to cart button for anchor bracelet at (841, 630) on [name='add-to-cart']
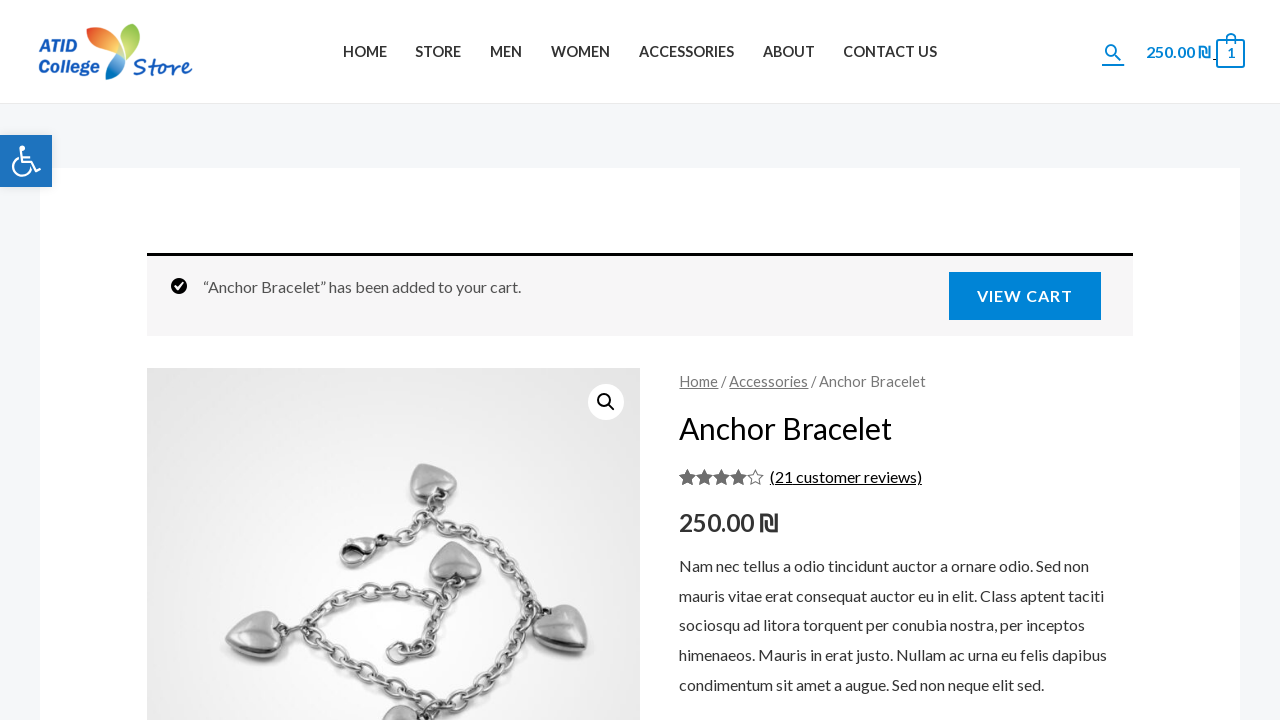

Waited for cart to update (1000ms)
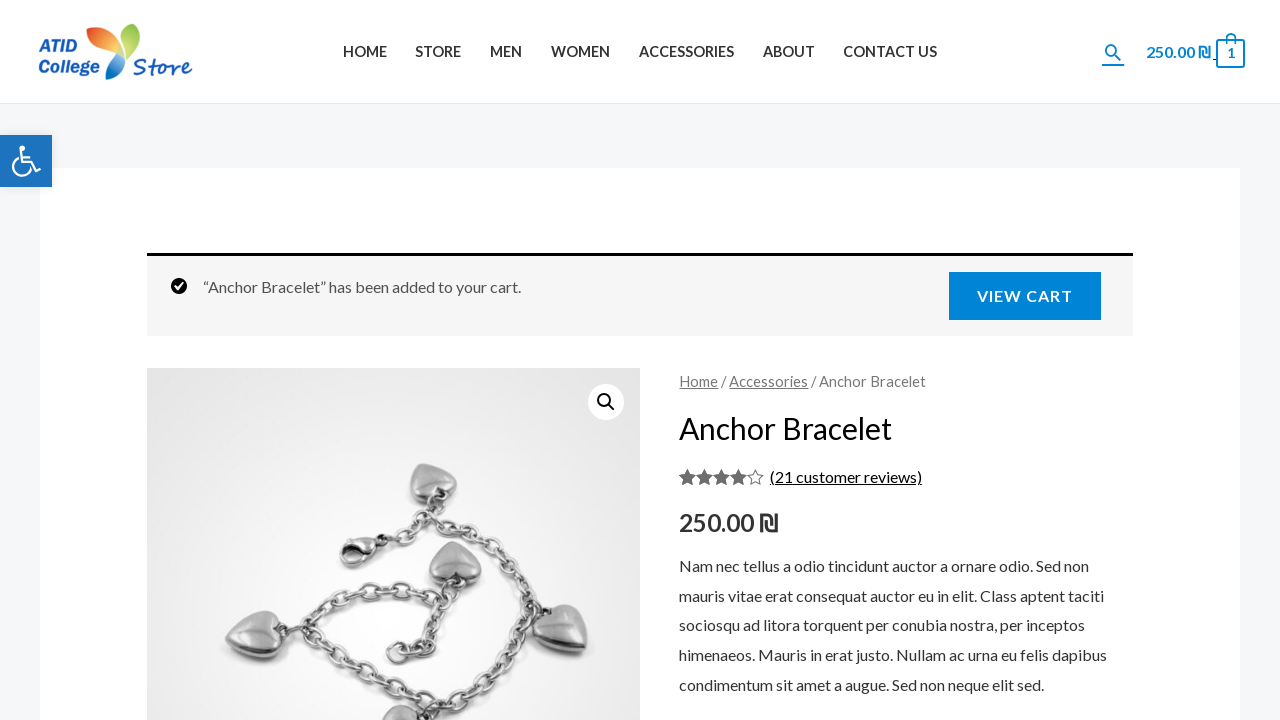

Clicked on cart icon to view cart at (1195, 52) on .ast-site-header-cart
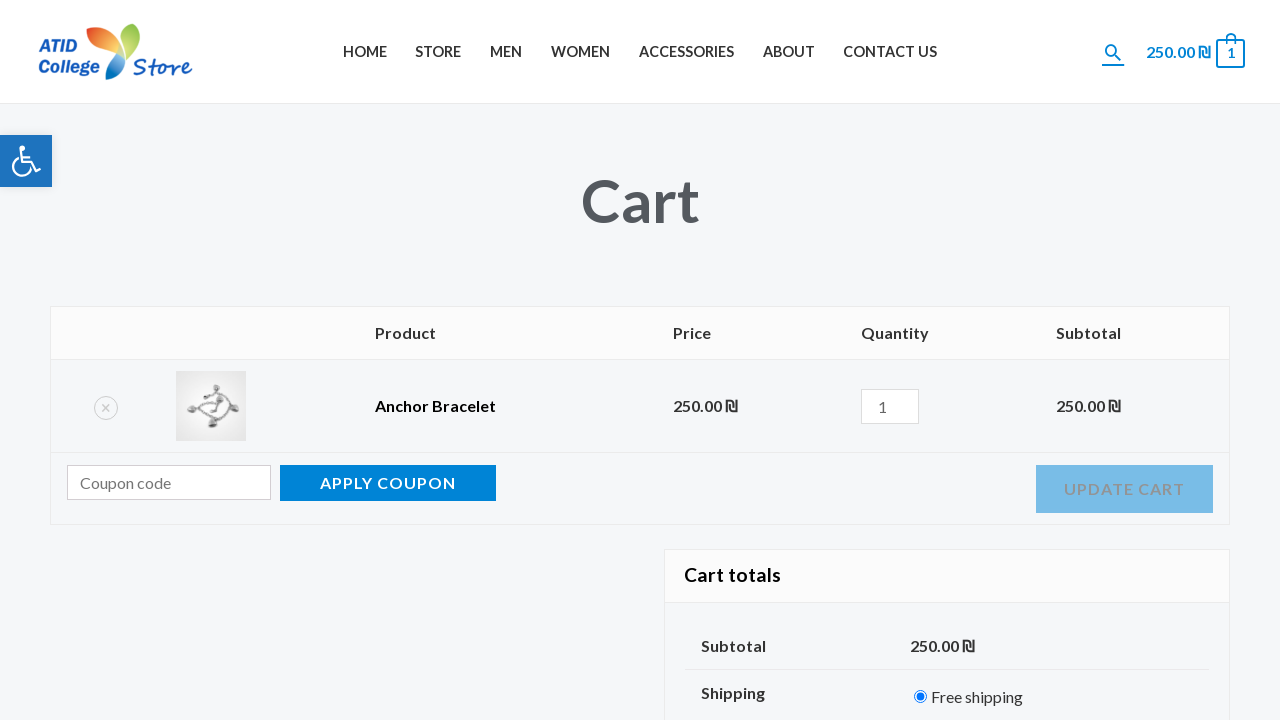

Clicked proceed to checkout button at (947, 360) on .wc-proceed-to-checkout
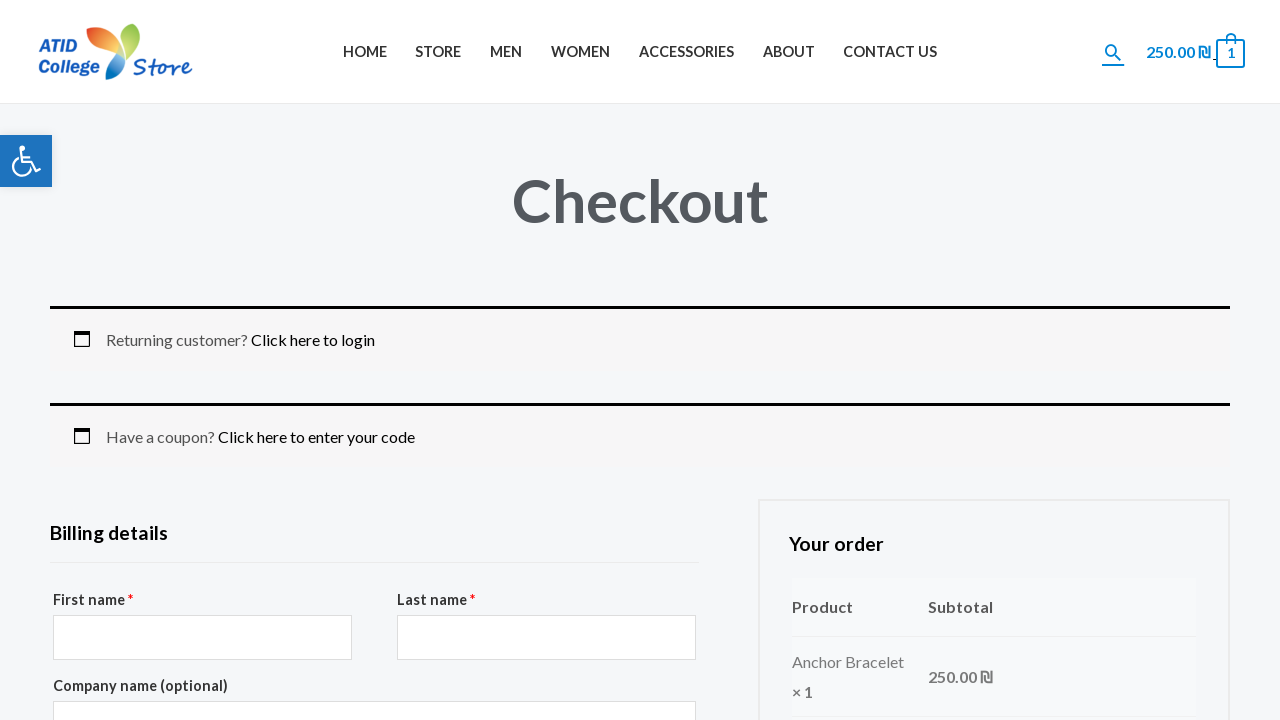

Waited for checkout page to load (1000ms)
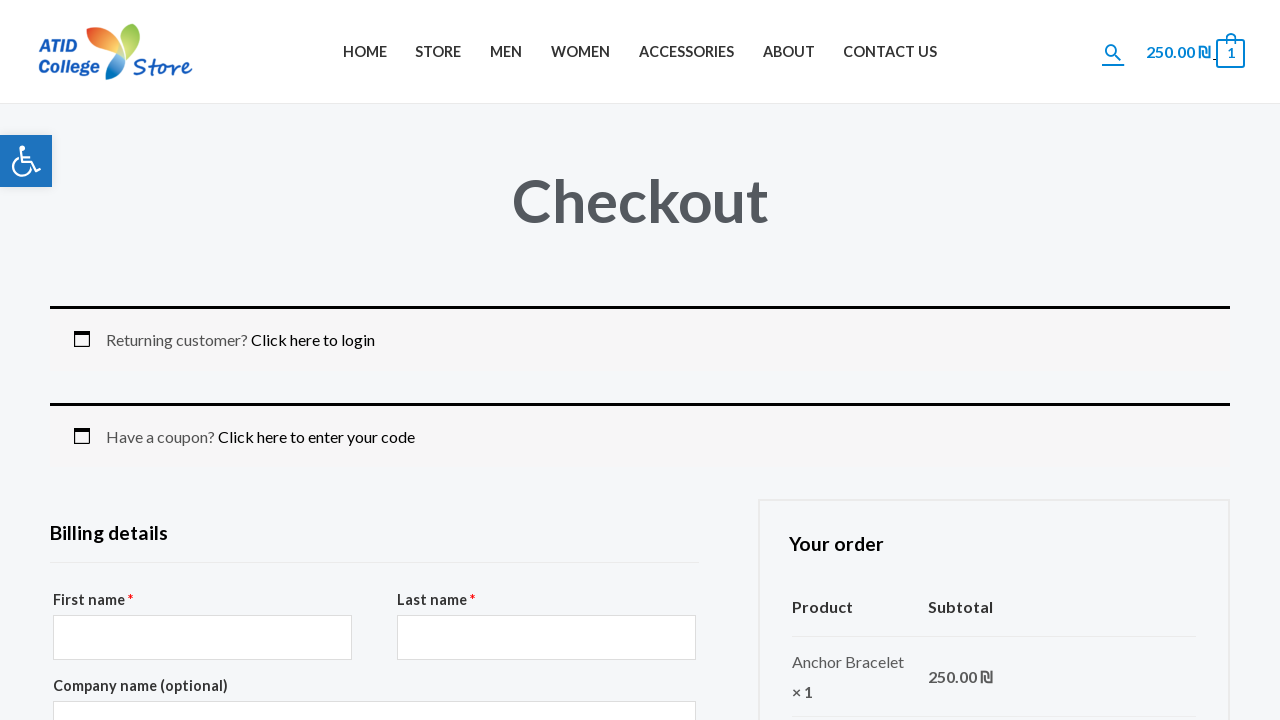

Clicked place order button to complete purchase at (994, 361) on #place_order
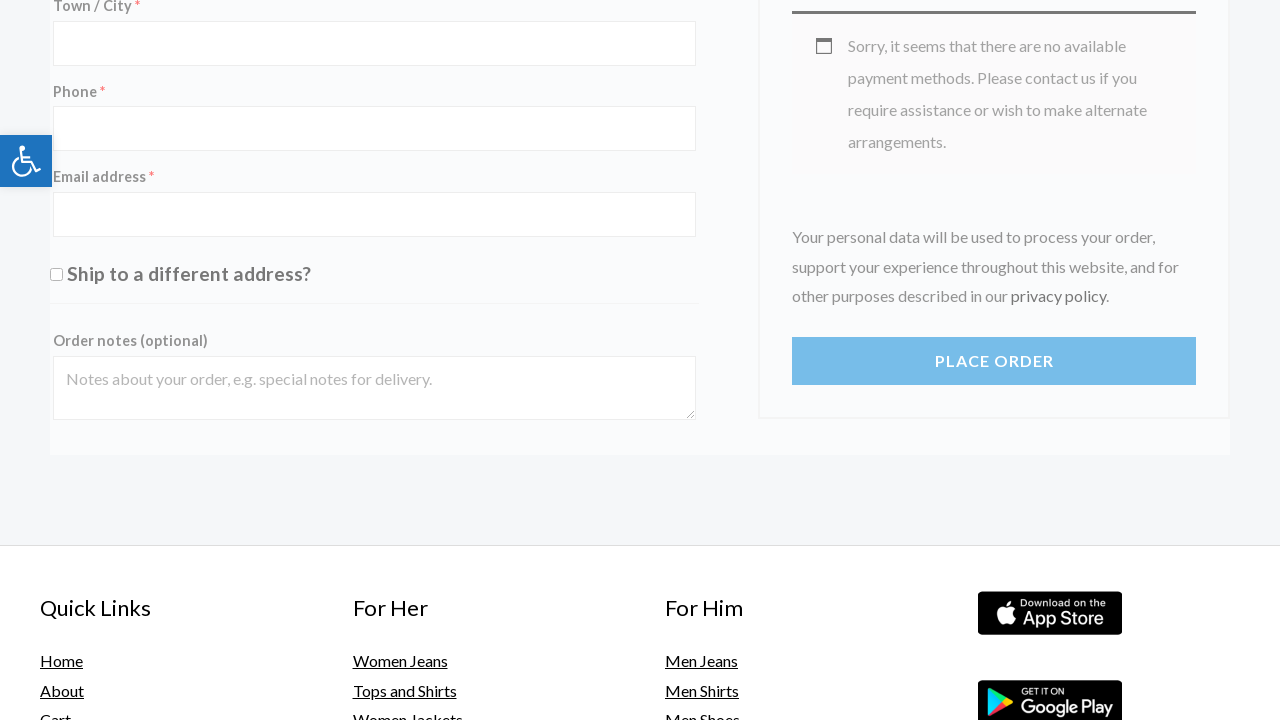

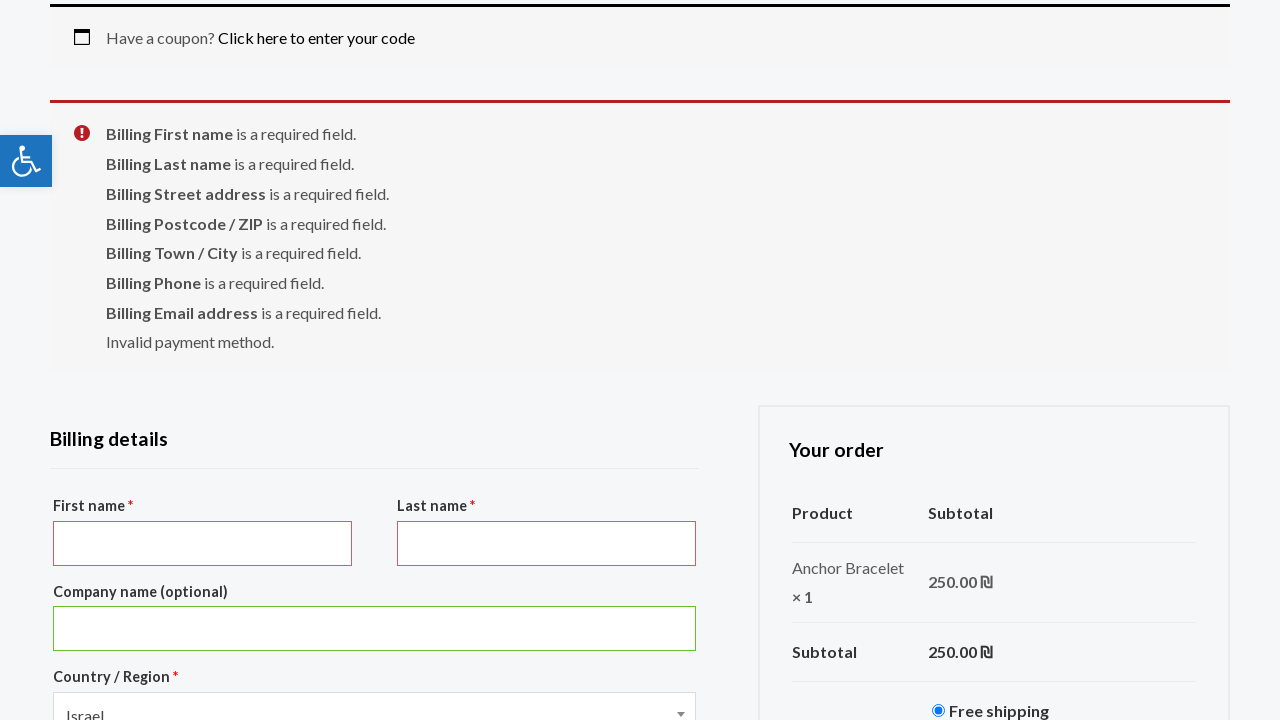